Opens the Greens Technology Selenium course content page and waits for it to load

Starting URL: http://greenstech.in/selenium-course-content.html

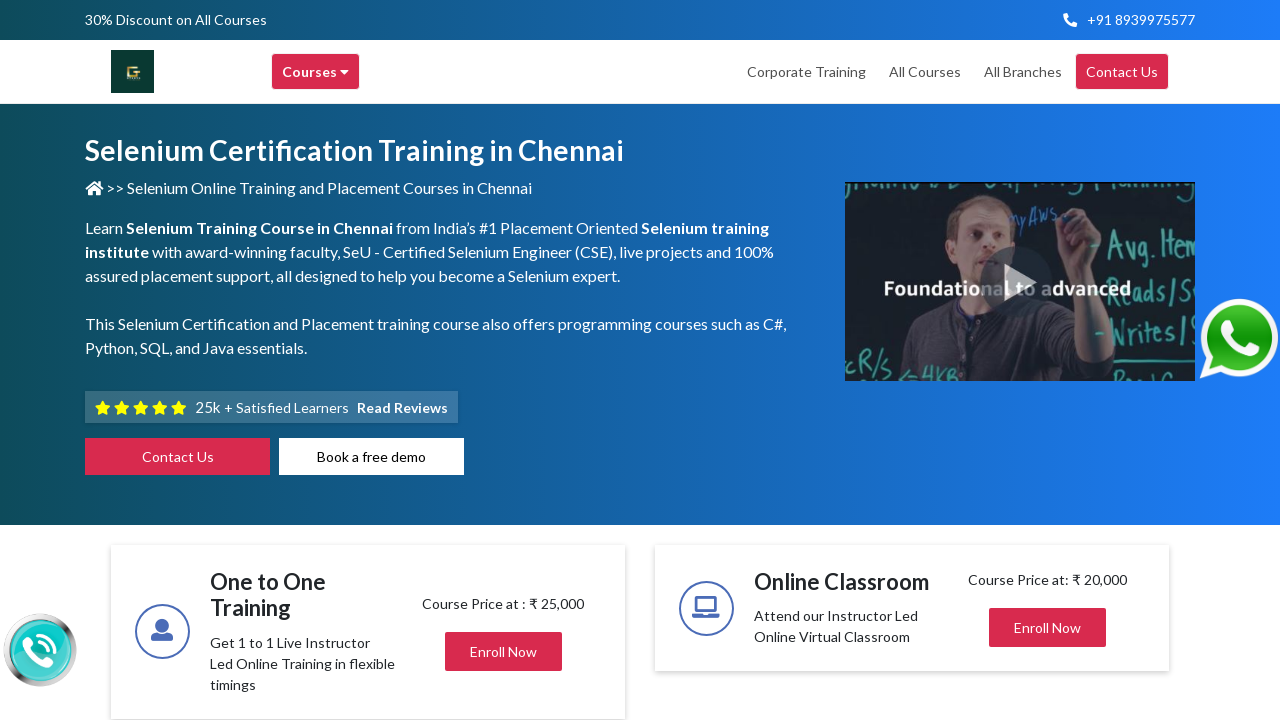

Navigated to Greens Technology Selenium course content page and waited for DOM to load
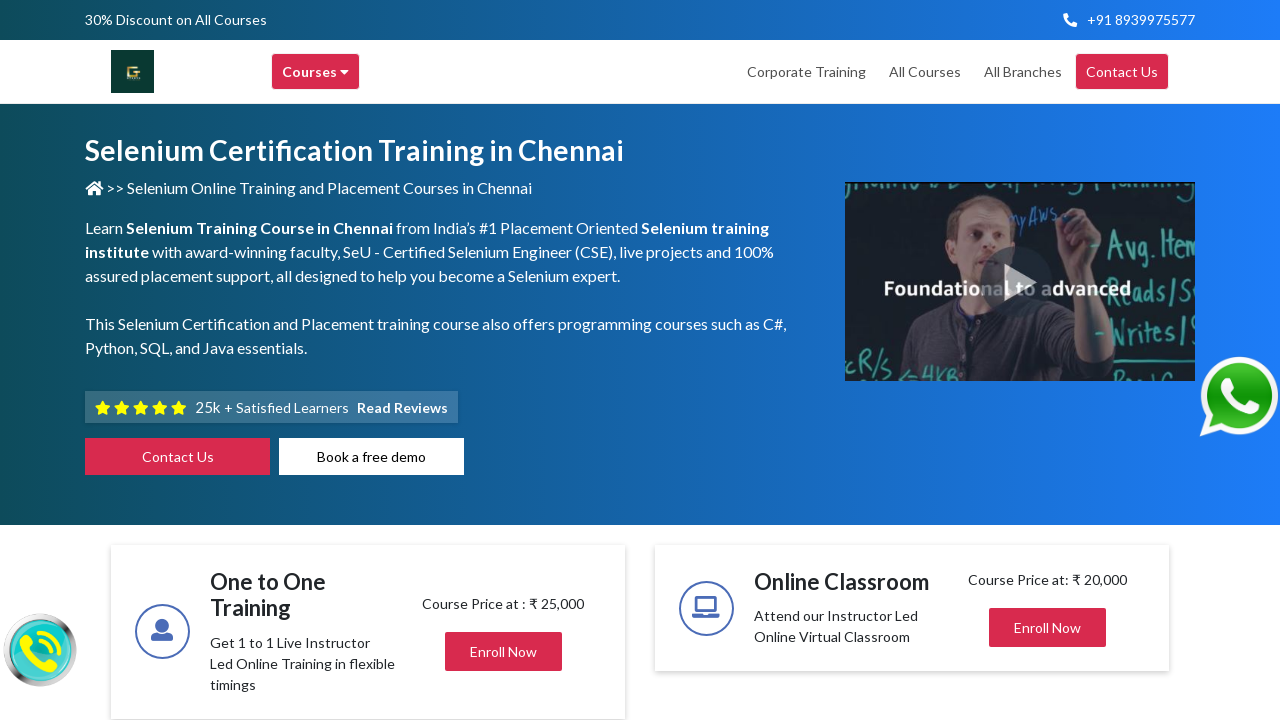

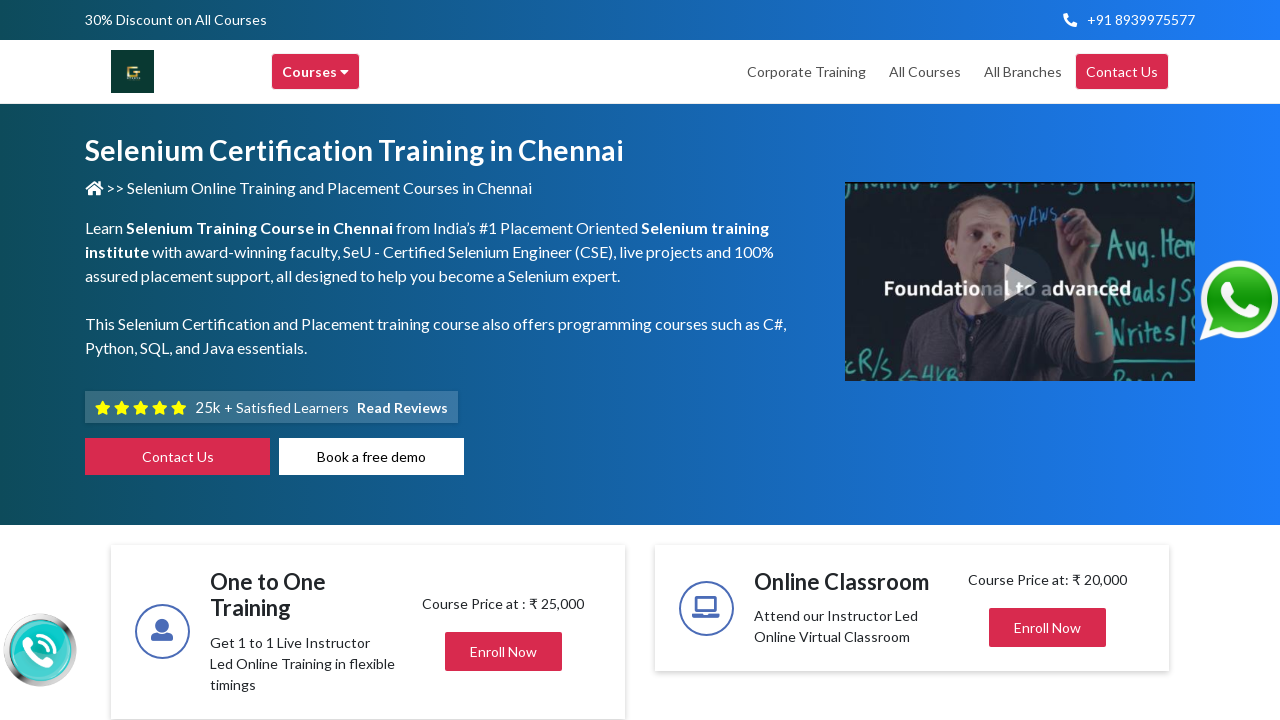